Tests radio button selection functionality by clicking through low, normal, and high priority options sequentially

Starting URL: https://www.automationtesting.co.uk/dropdown.html

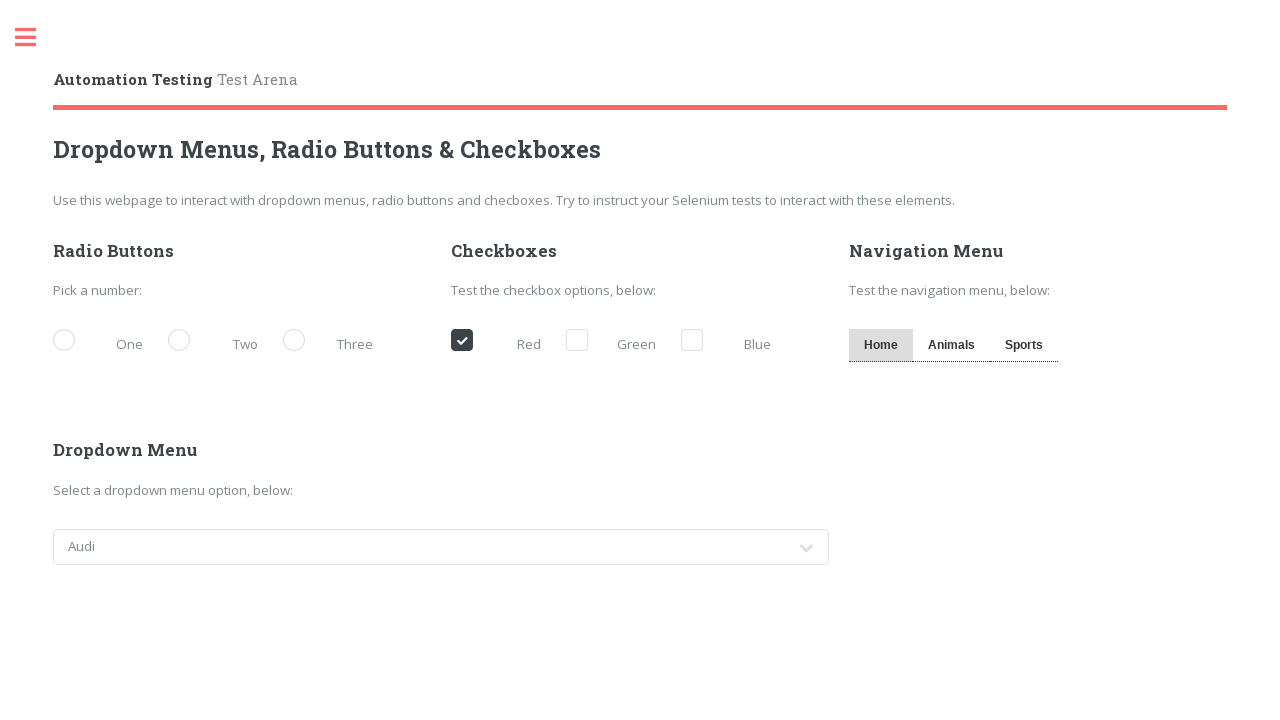

Clicked on low priority radio button at (103, 342) on [for='demo-priority-low']
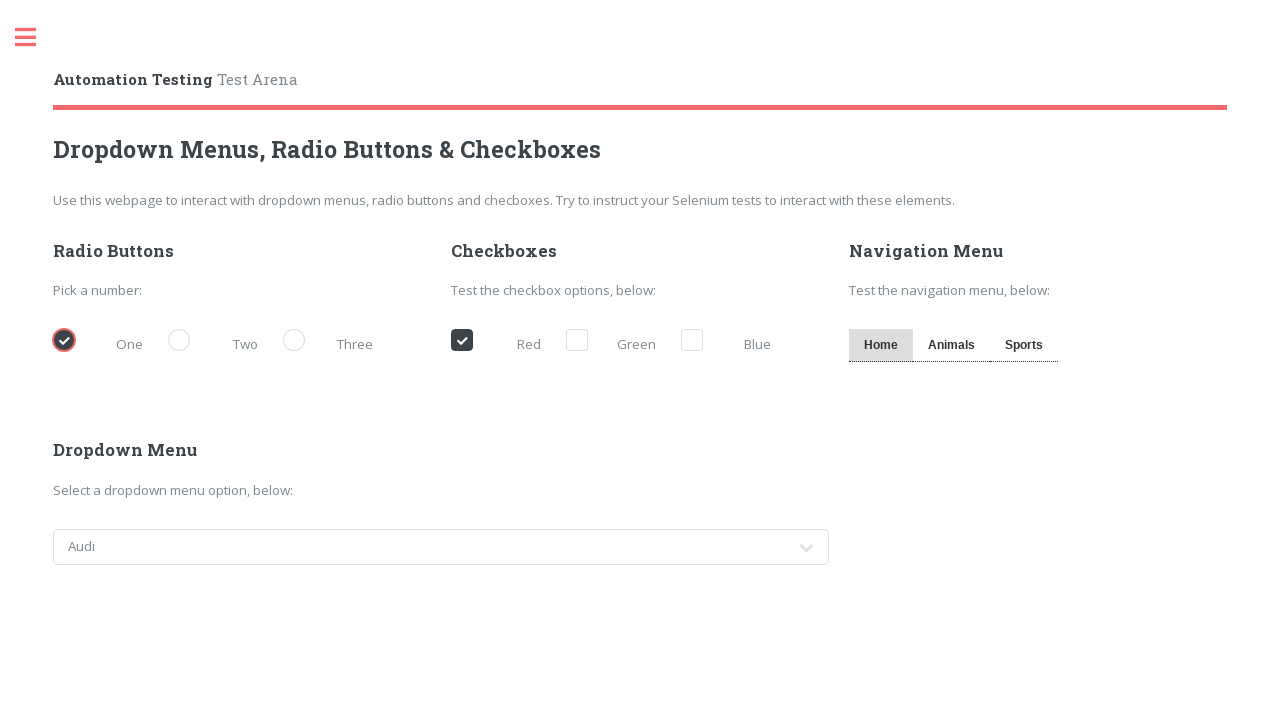

Clicked on normal priority radio button at (218, 342) on [for='demo-priority-normal']
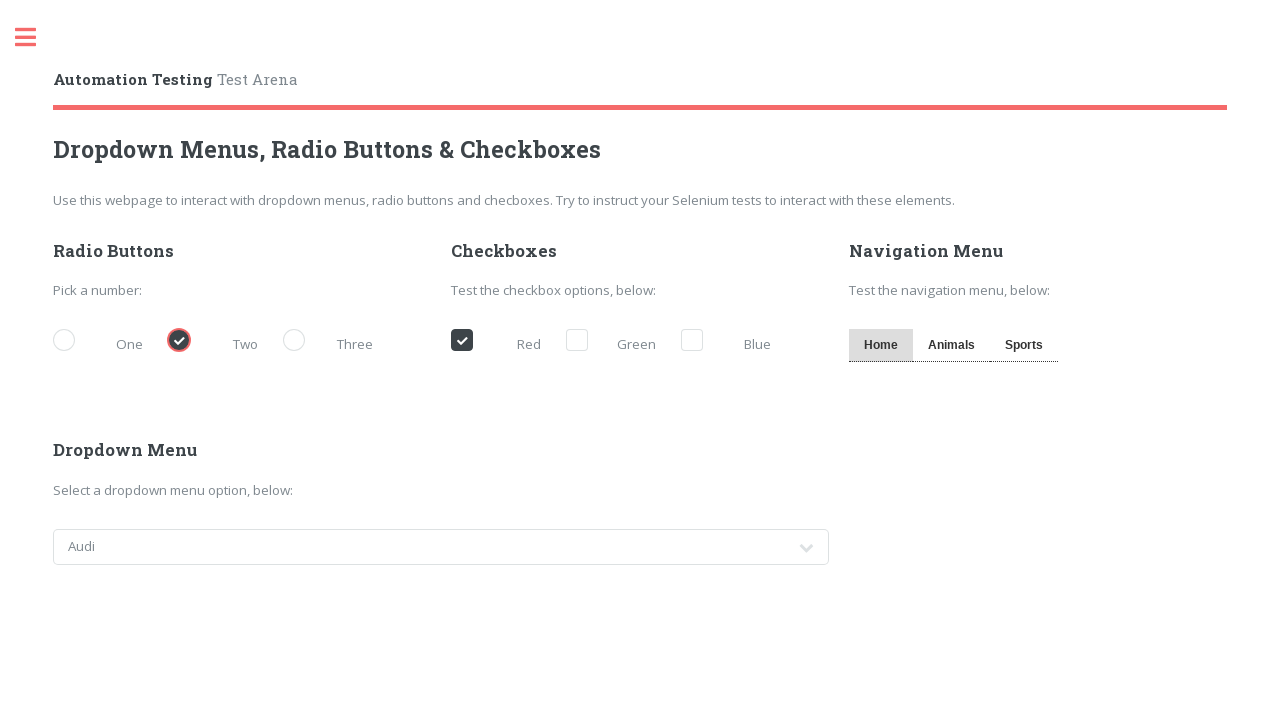

Clicked on high priority radio button at (333, 342) on [for='demo-priority-high']
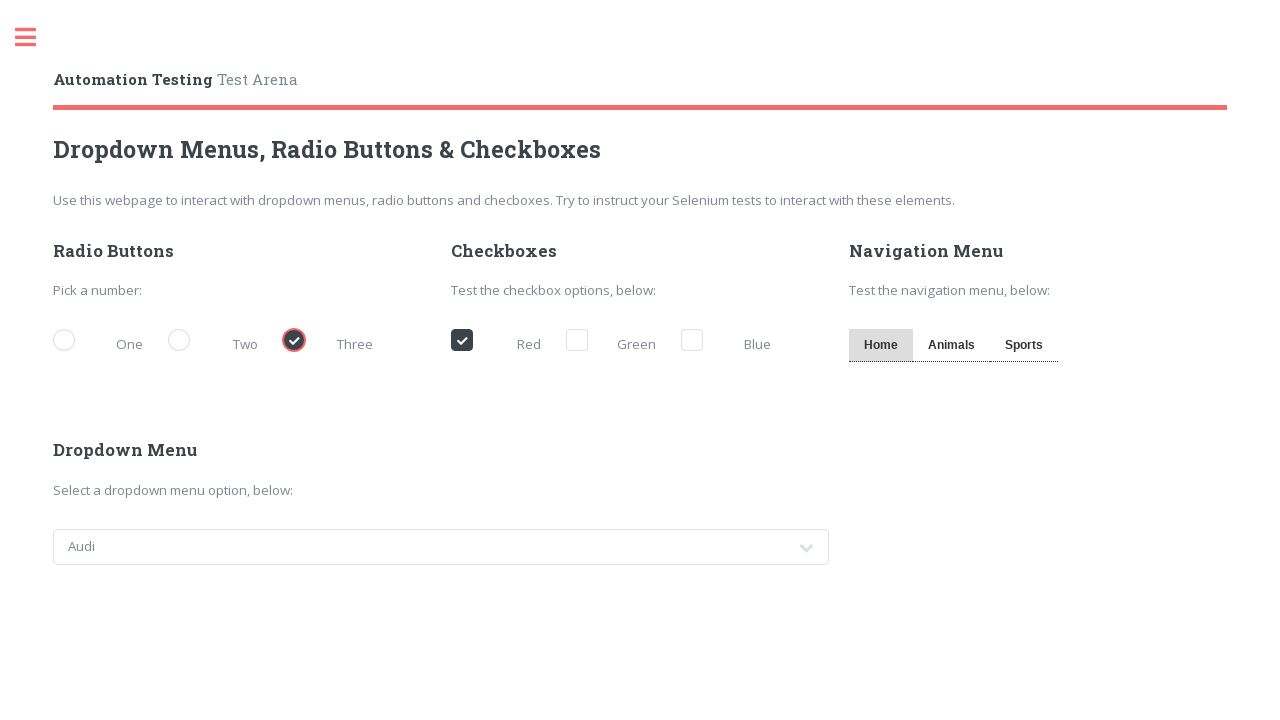

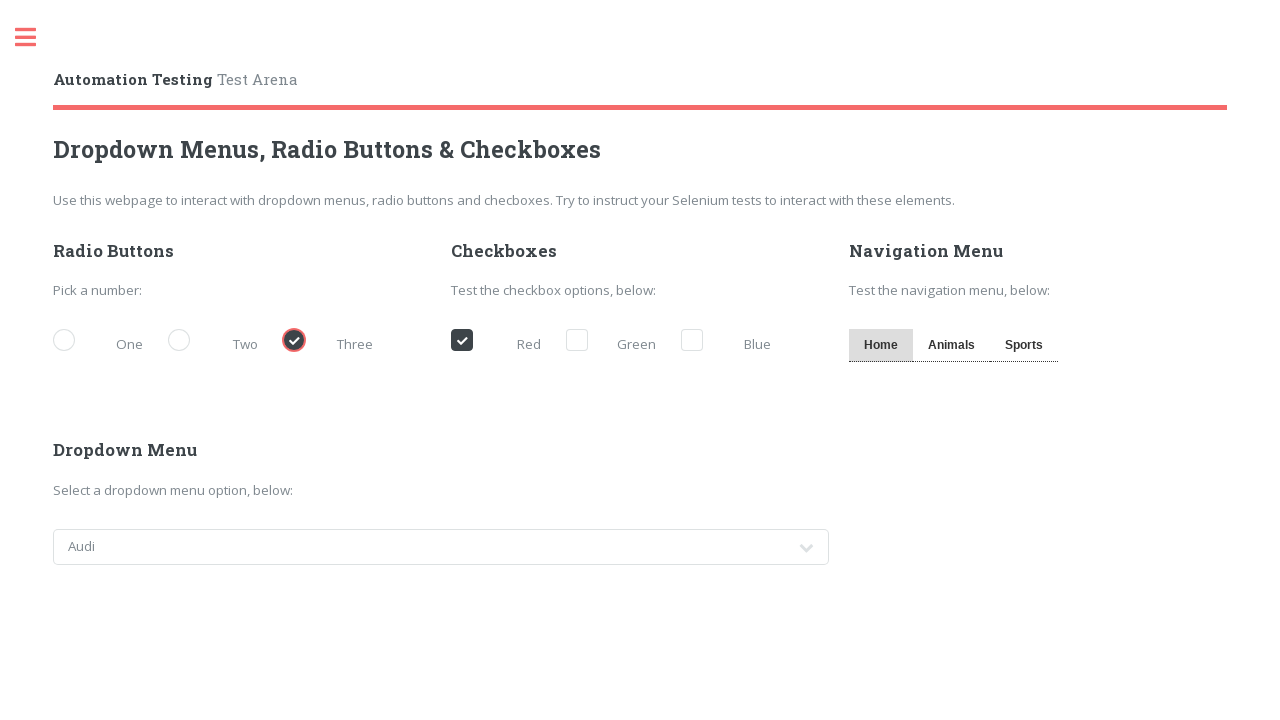